Tests selecting values from a dropdown using different selection methods (visible text, value, and index)

Starting URL: https://kristinek.github.io/site/examples/actions

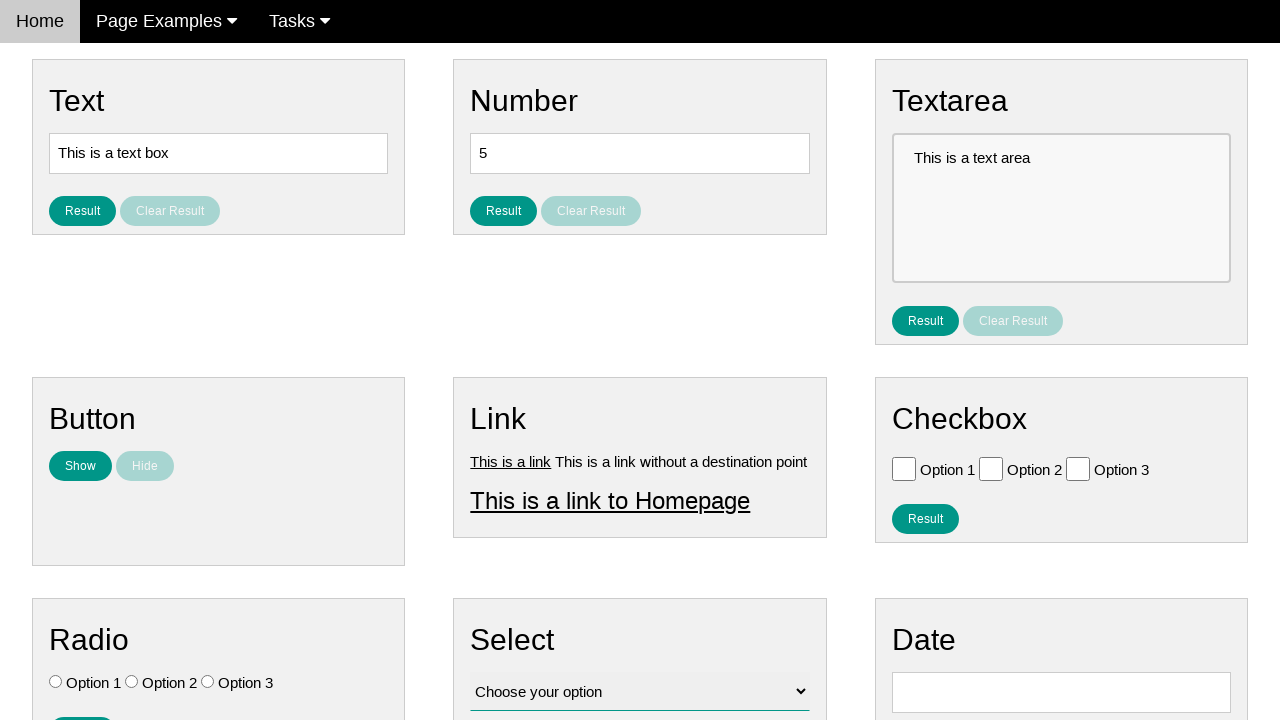

Selected 'Option 2' from dropdown by visible text on select#vfb-12
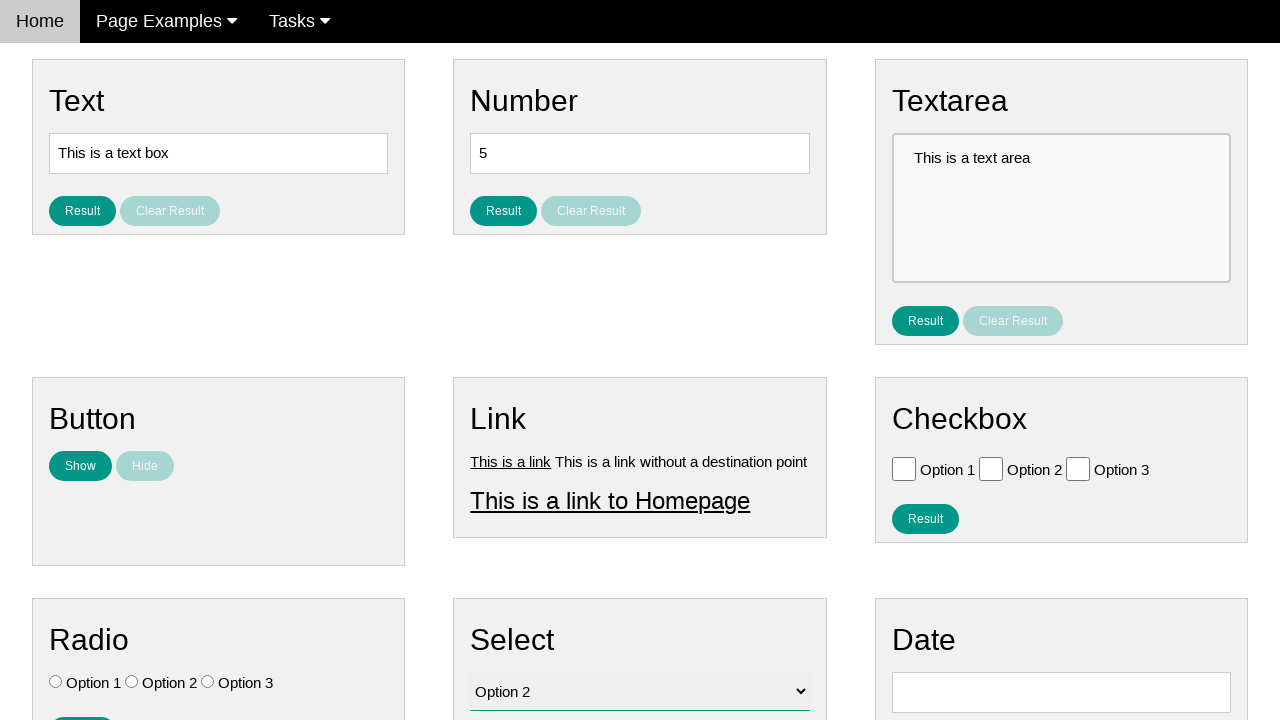

Selected option with value 'value3' from dropdown by value on select#vfb-12
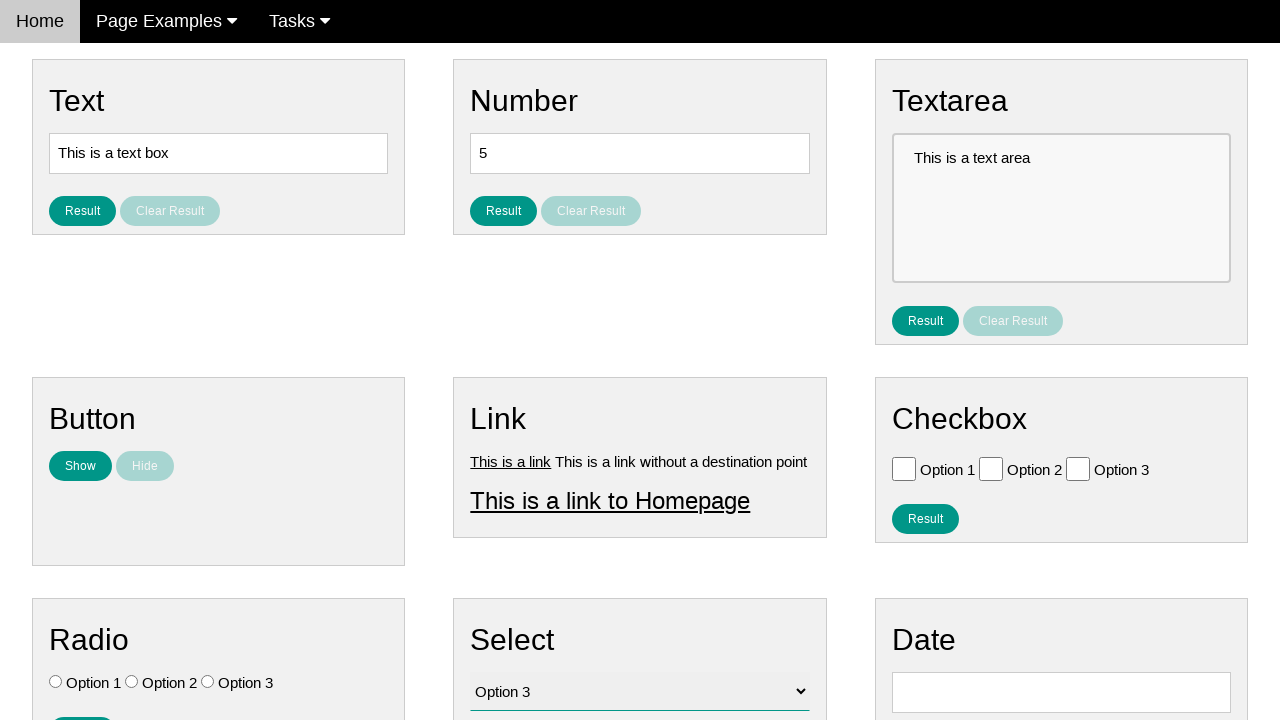

Selected second option from dropdown by index on select#vfb-12
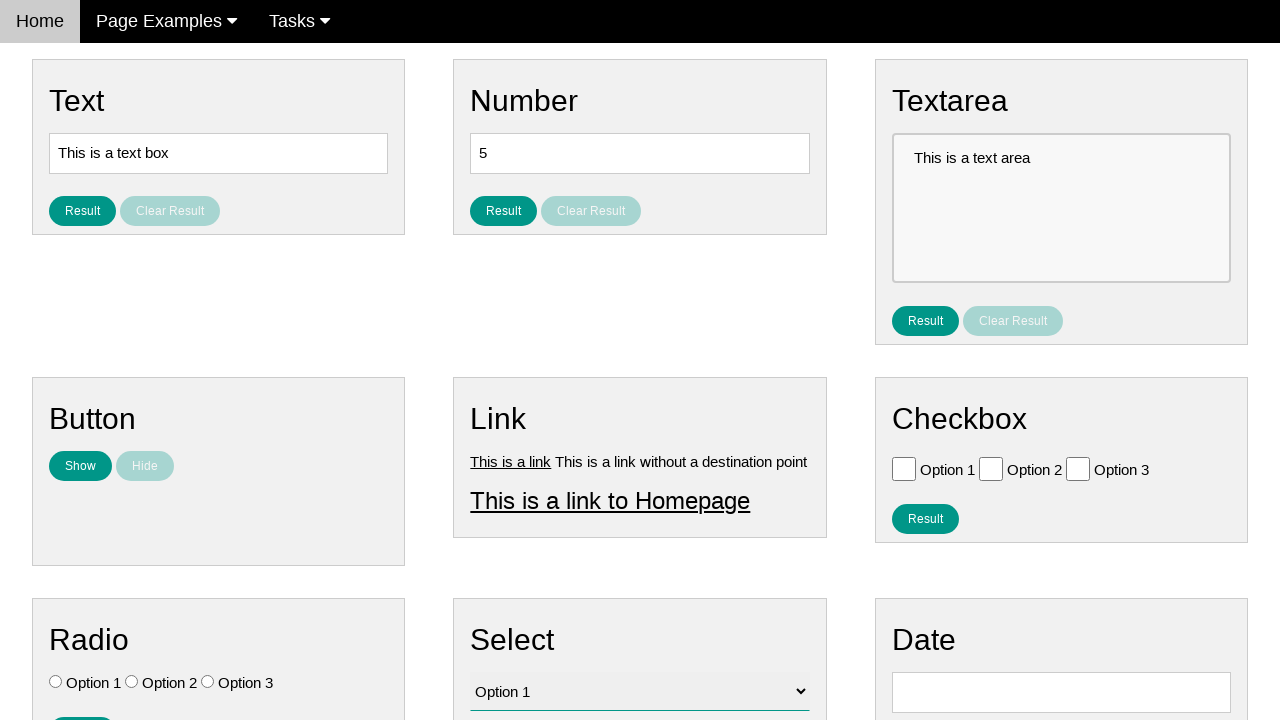

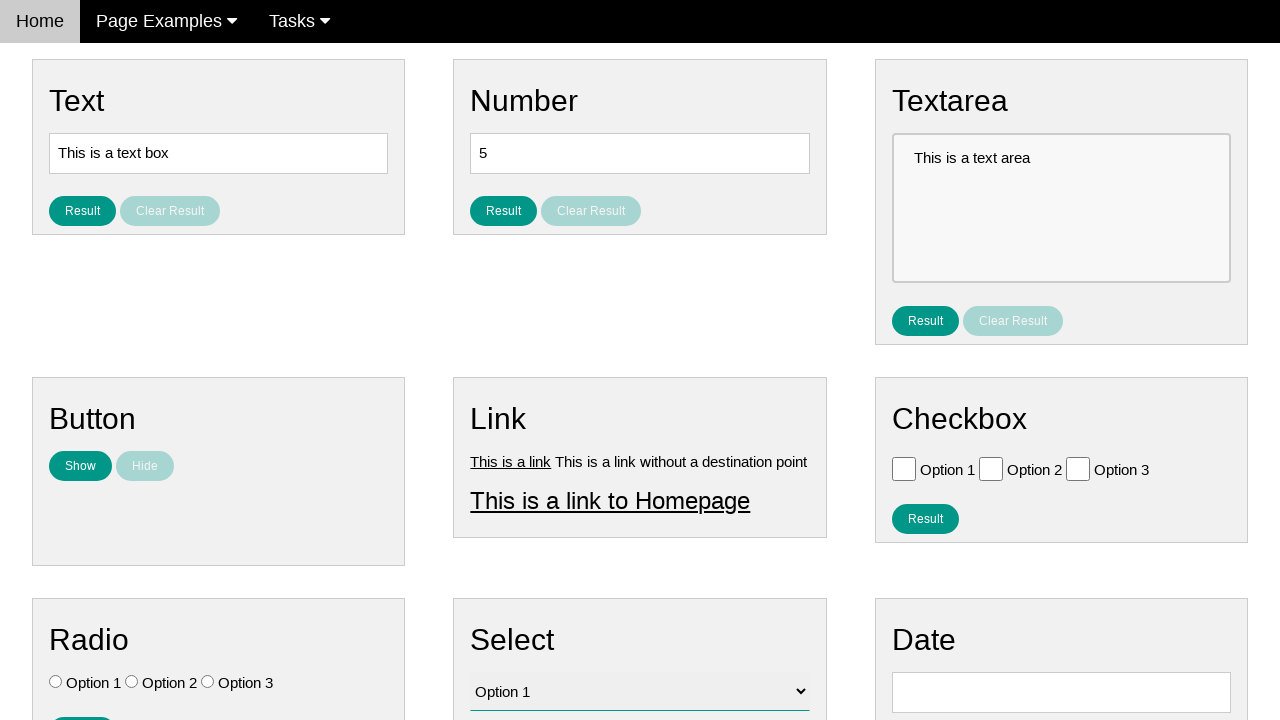